Tests a signup/contact form by filling in first name, last name, and email fields, then submitting the form by pressing Enter.

Starting URL: http://secure-retreat-92358.herokuapp.com/

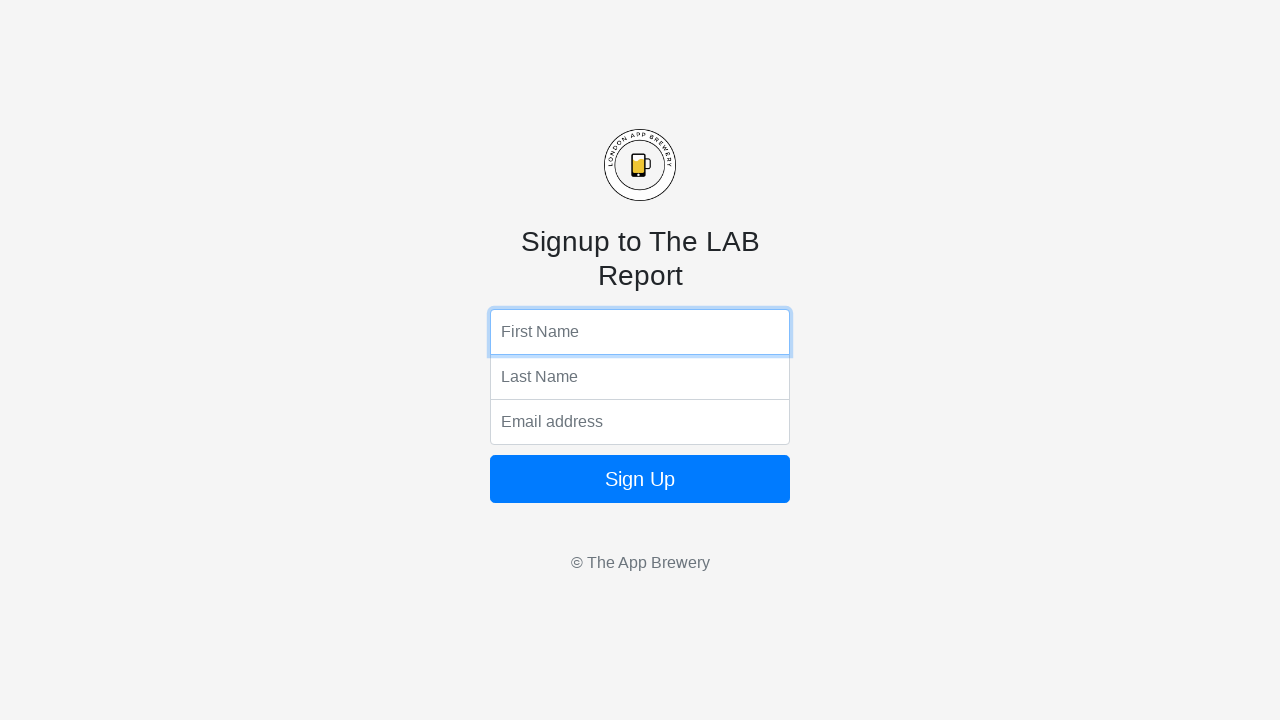

Filled first name field with 'Calix' on input[name='fName']
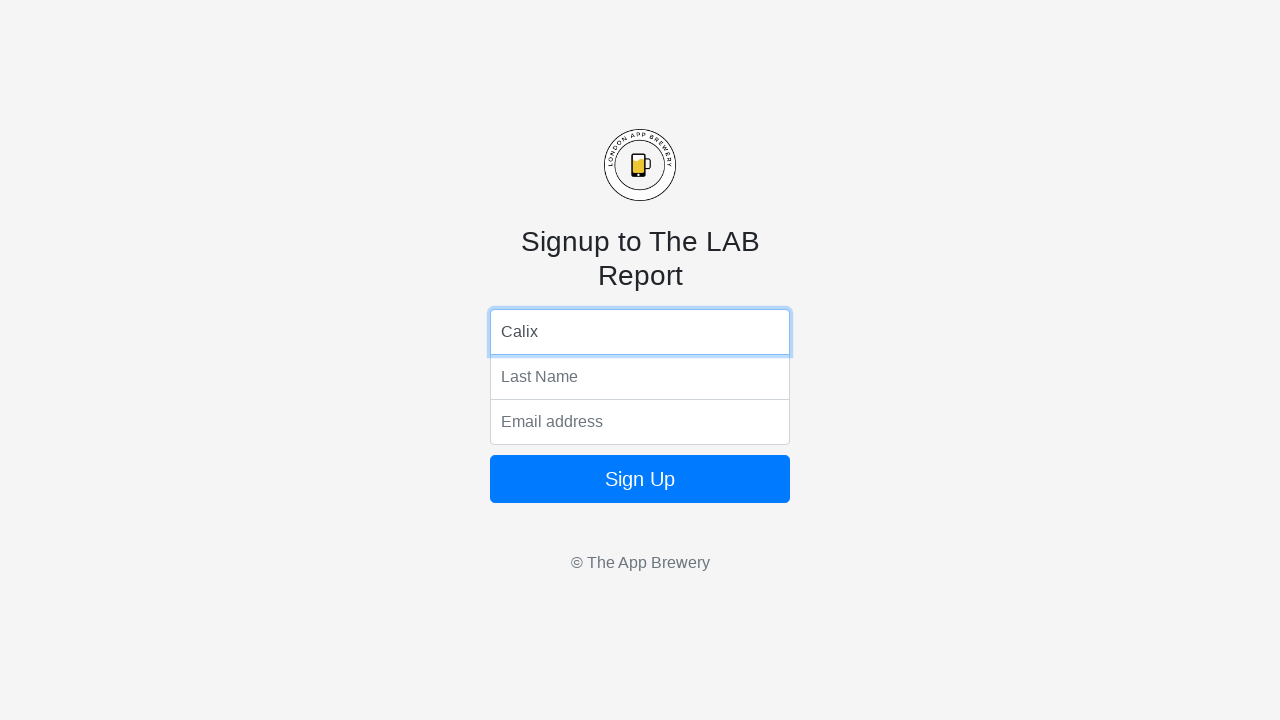

Filled last name field with 'Shindig' on input[name='lName']
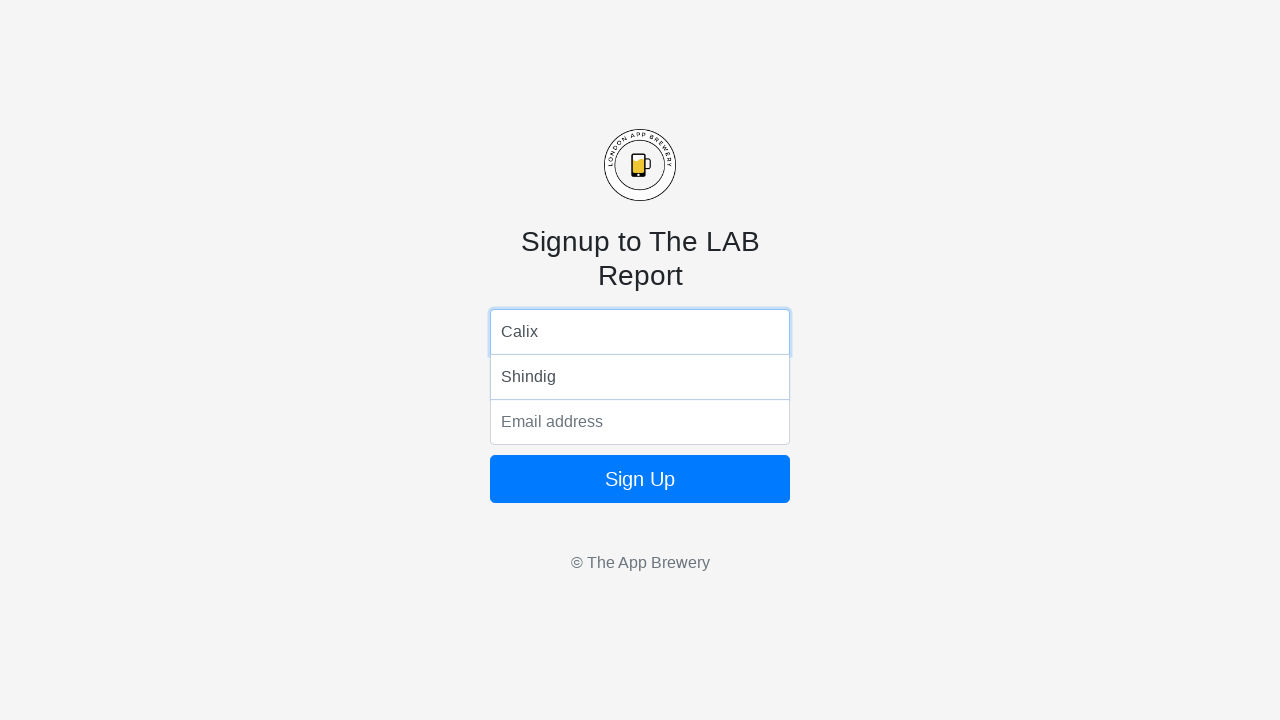

Filled email field with 'aaa@gmail.com' on input[name='email']
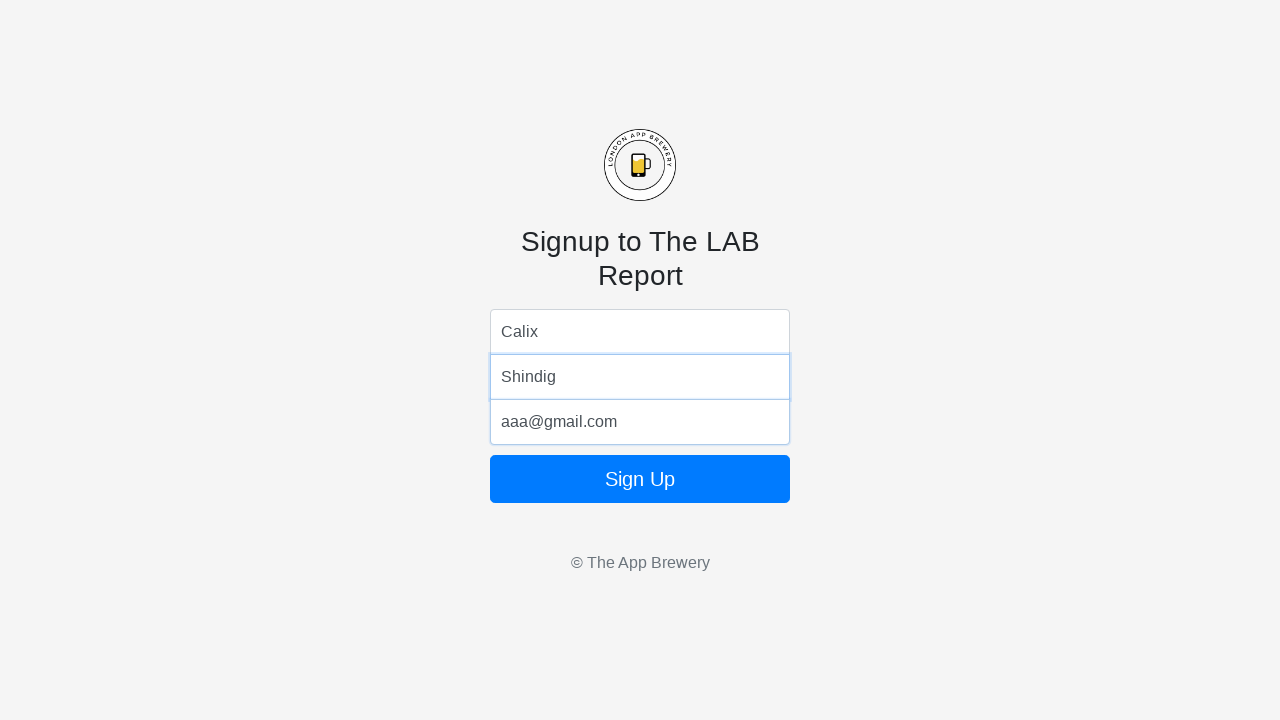

Pressed Enter to submit the form on input[name='email']
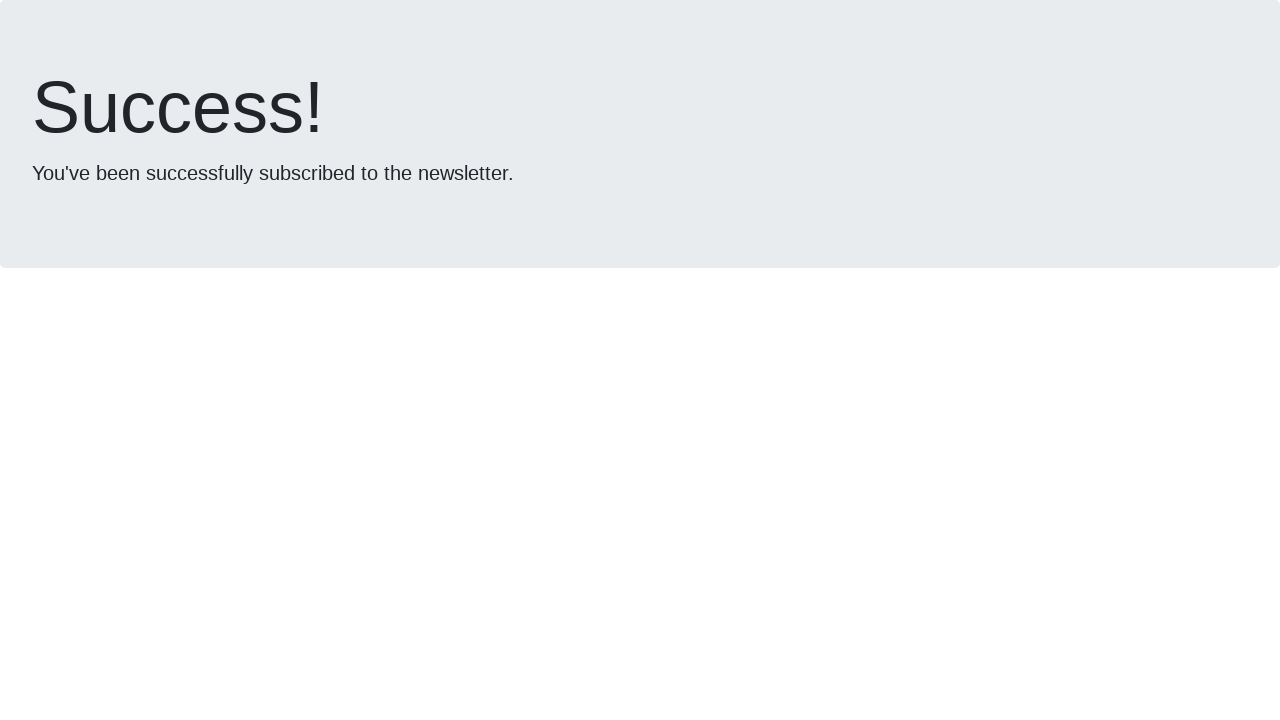

Waited 2000ms for form submission to complete
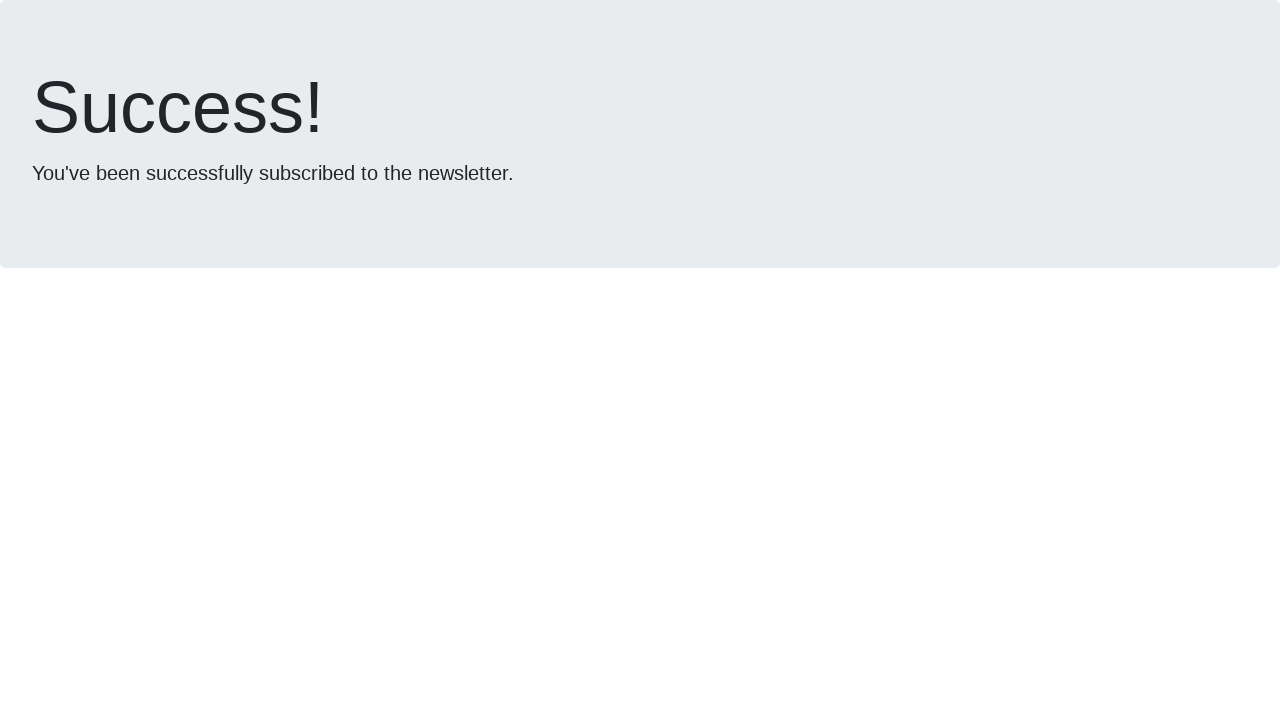

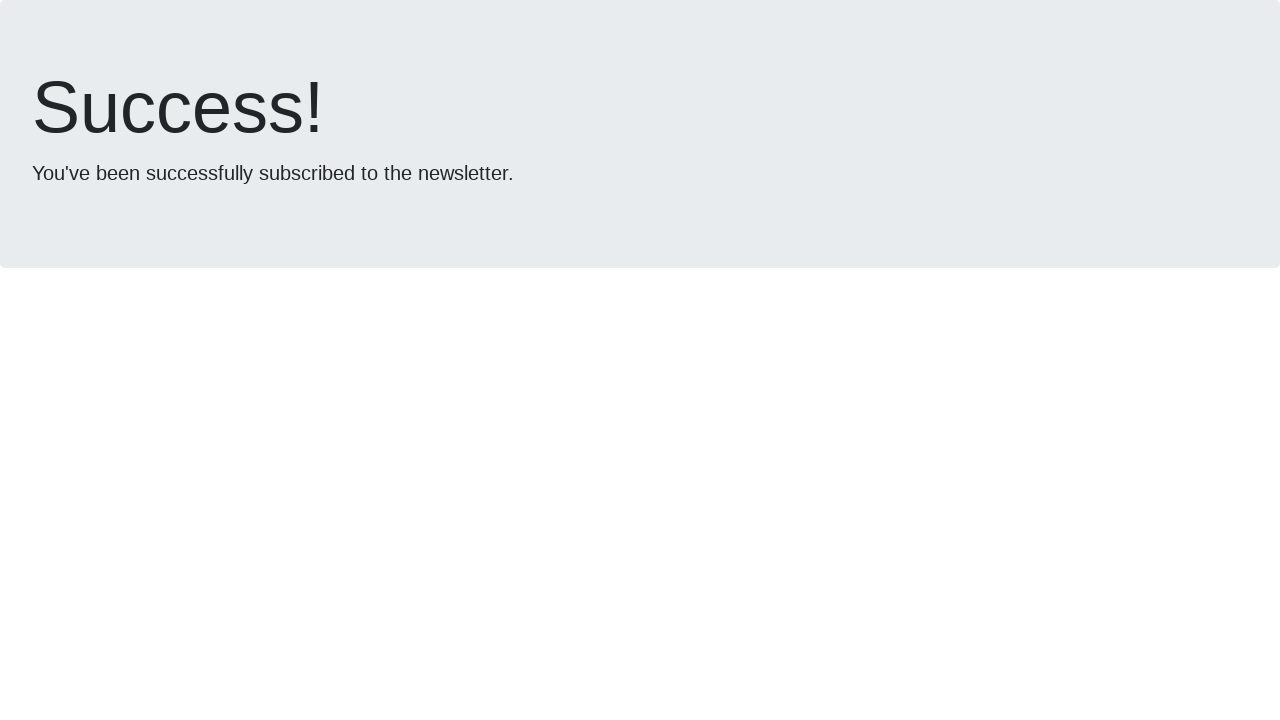